Tests drag and drop functionality by dragging column A to column B position to swap their places

Starting URL: https://the-internet.herokuapp.com/drag_and_drop

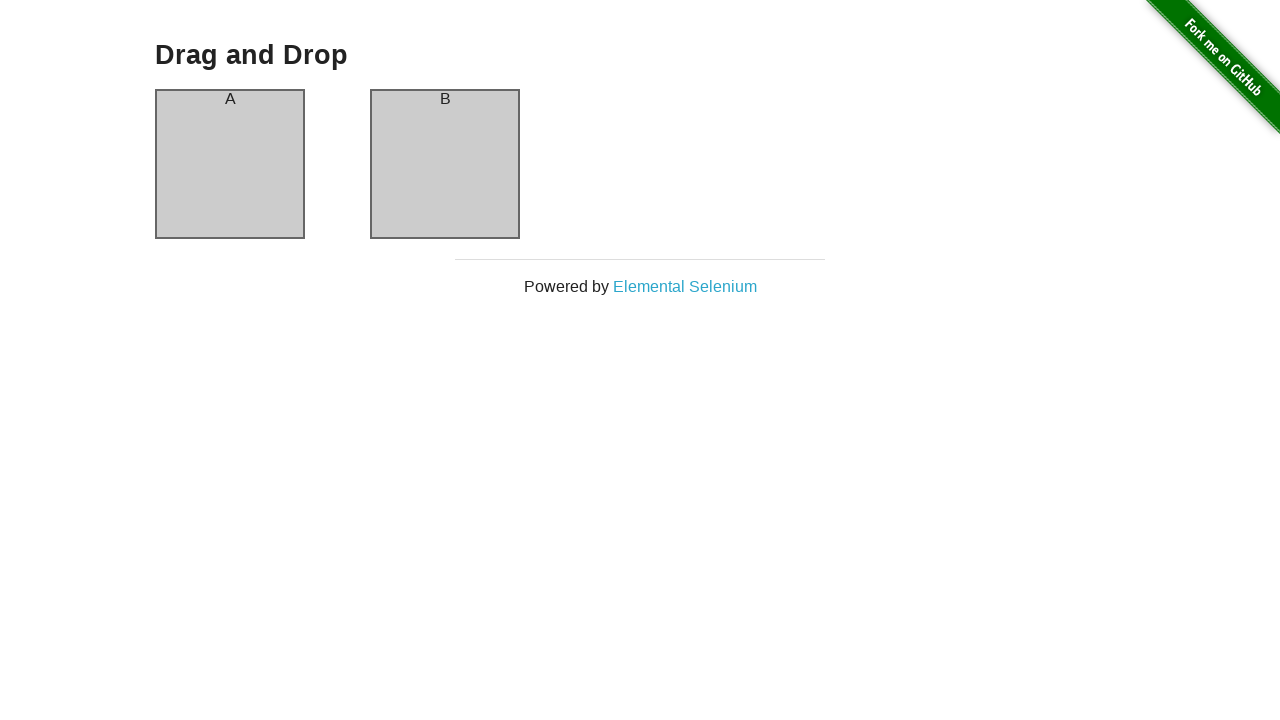

Navigated to drag and drop demo page
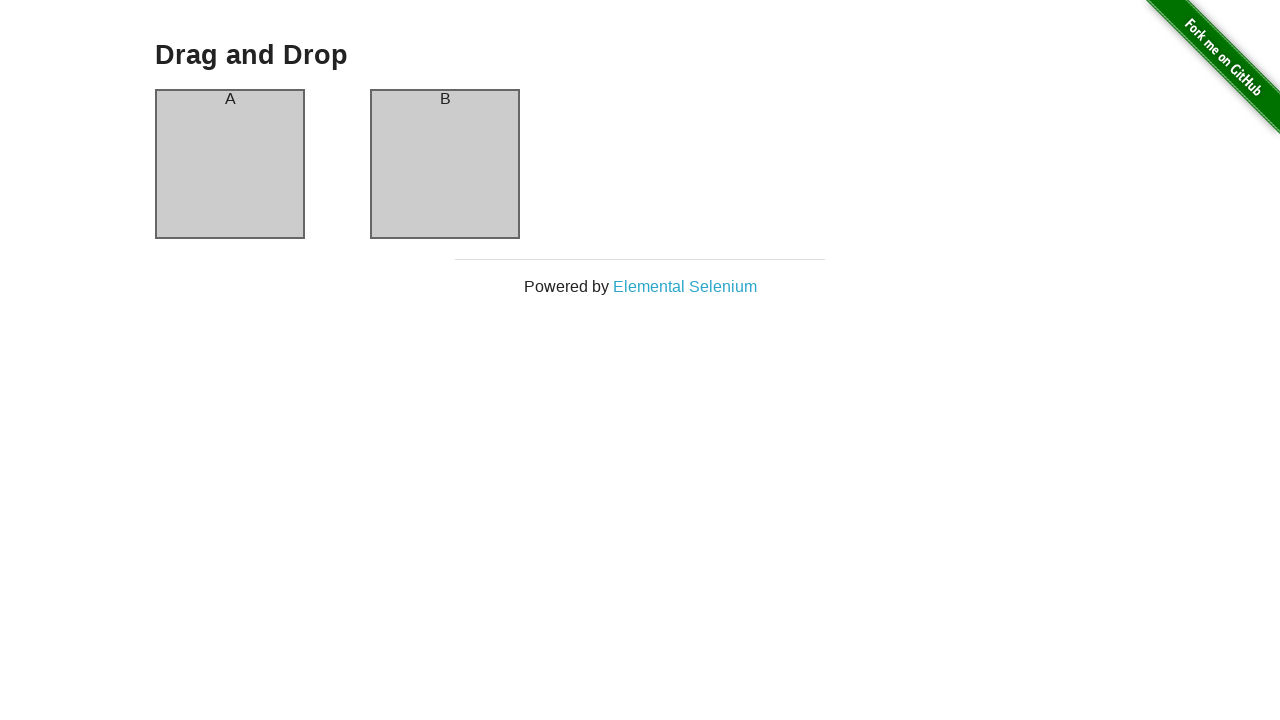

Located column A element
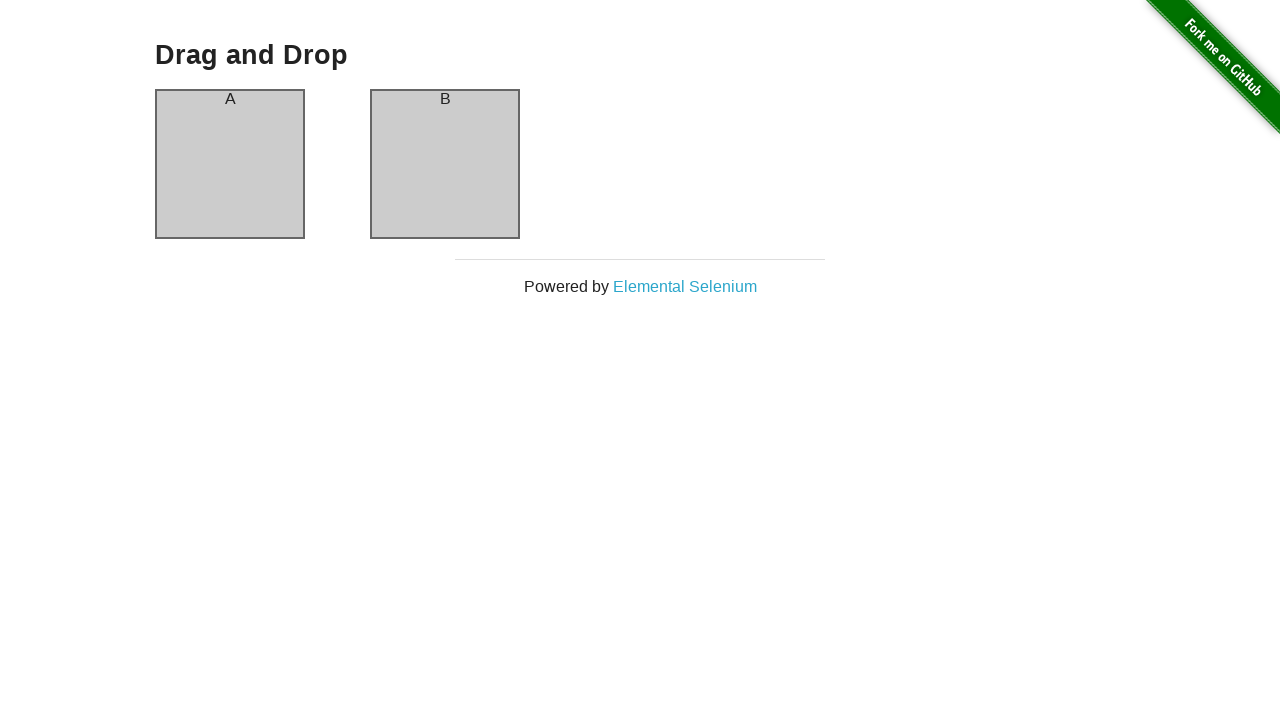

Located column B element
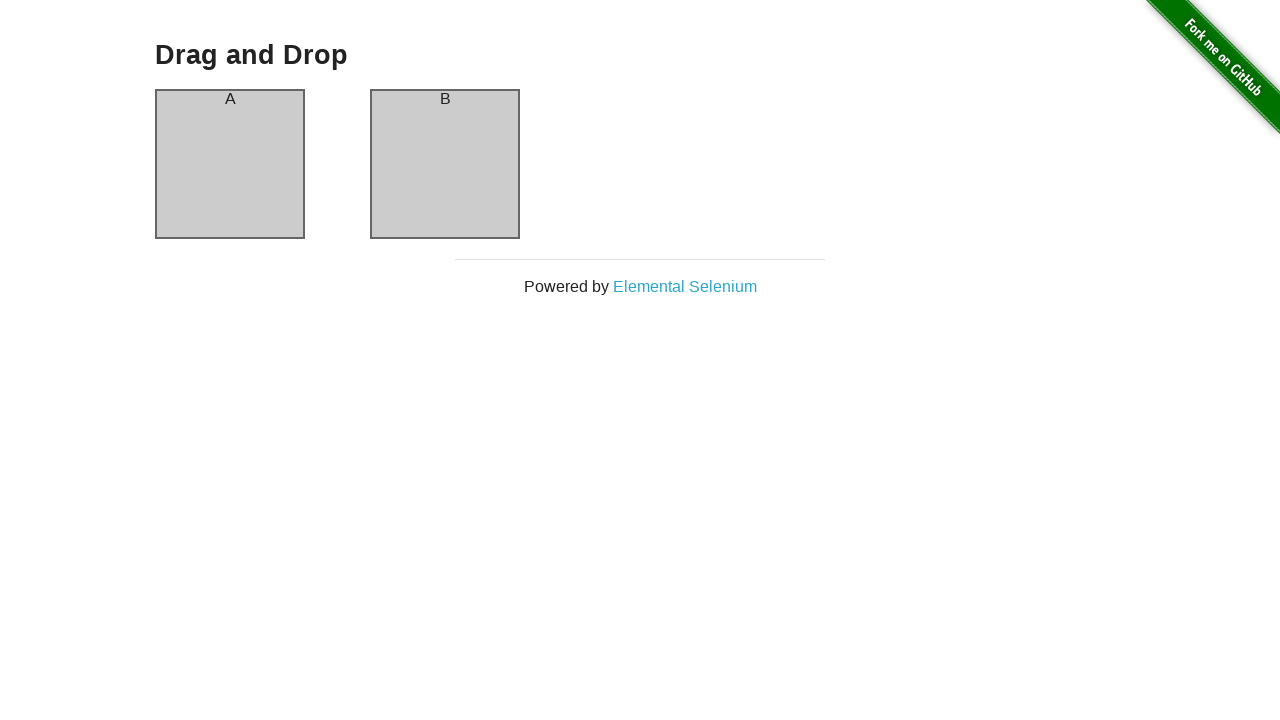

Dragged column A to column B position to swap their places at (445, 164)
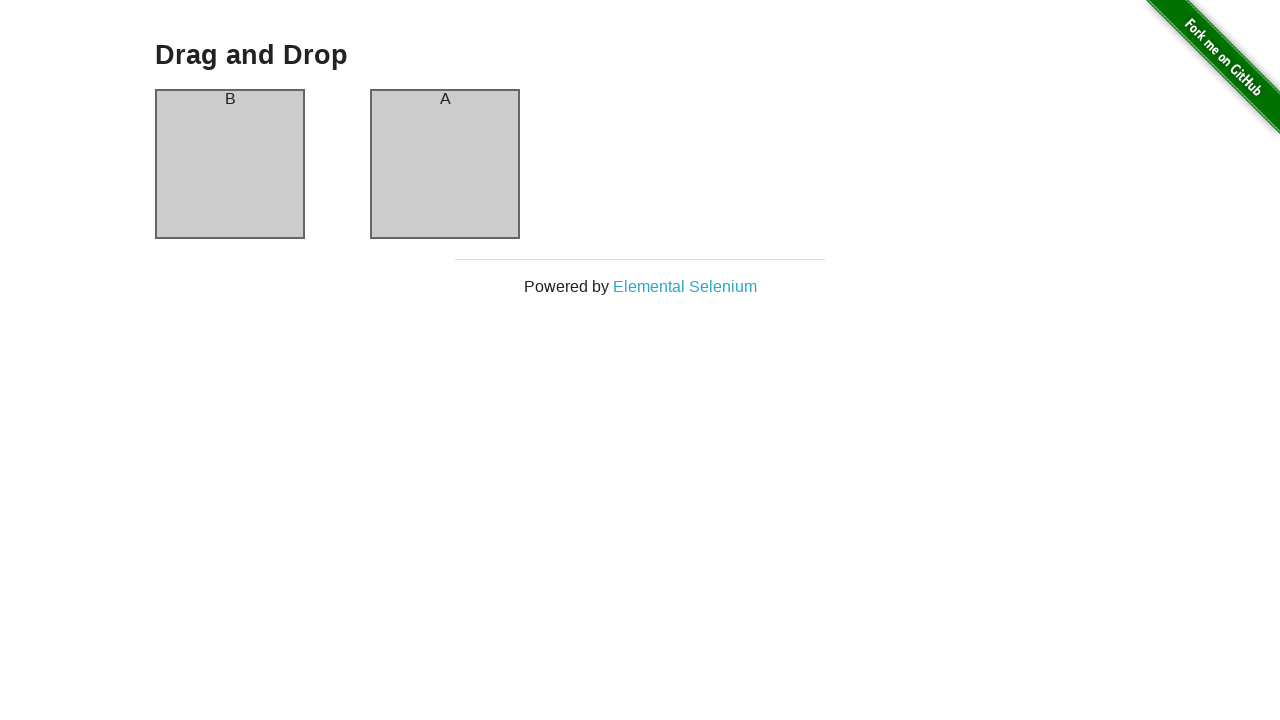

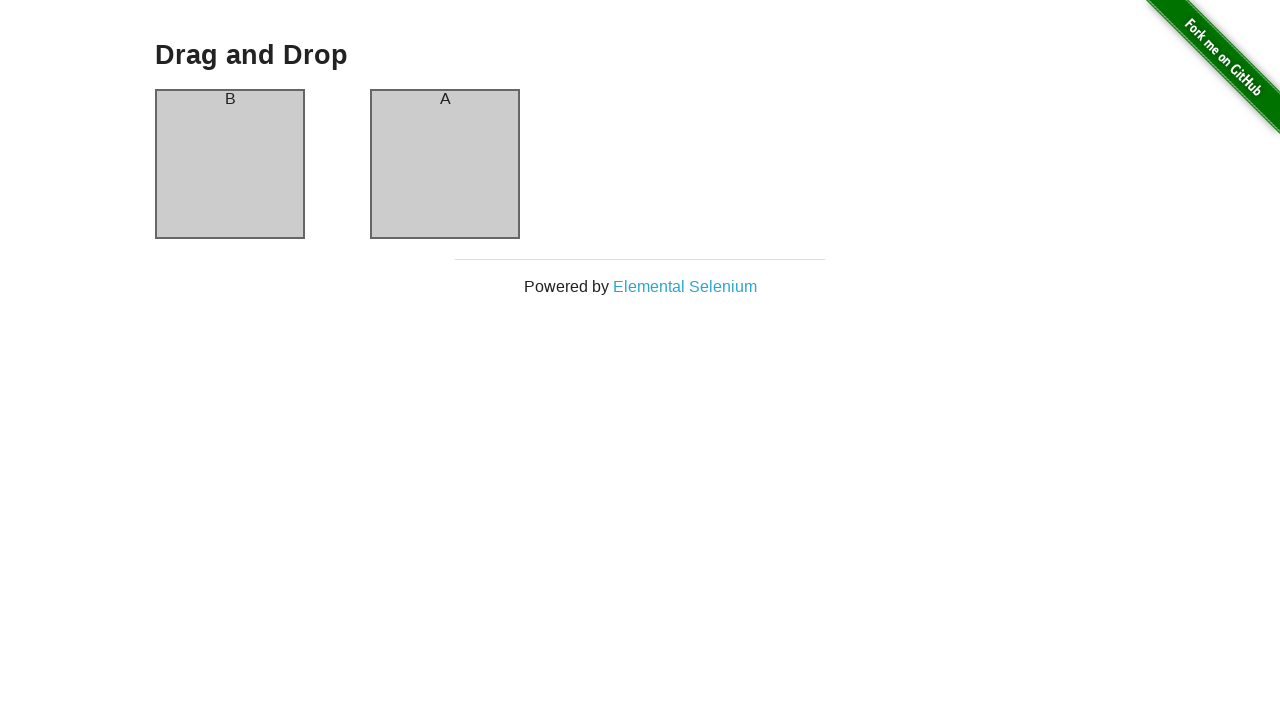